Opens login modal and verifies the CSS styling of the close (x) button

Starting URL: https://www.demoblaze.com/

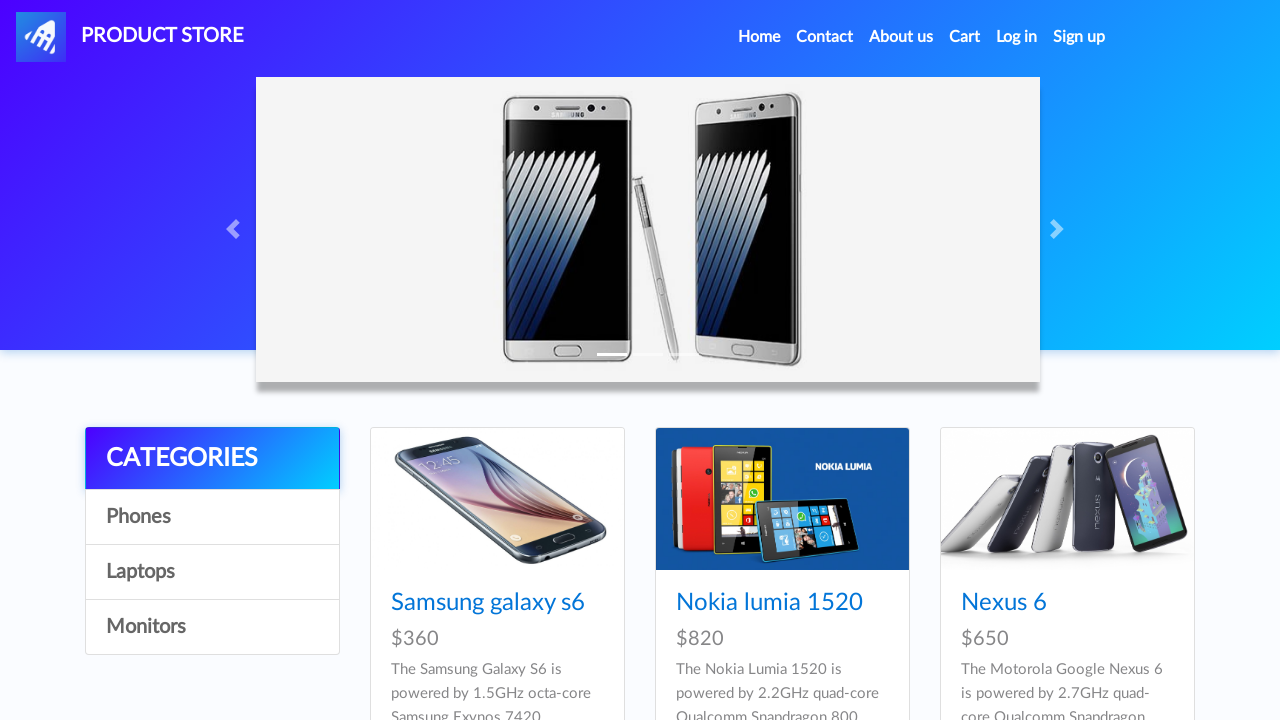

Clicked Log in link to open login modal at (1017, 37) on internal:role=link[name="Log in"i]
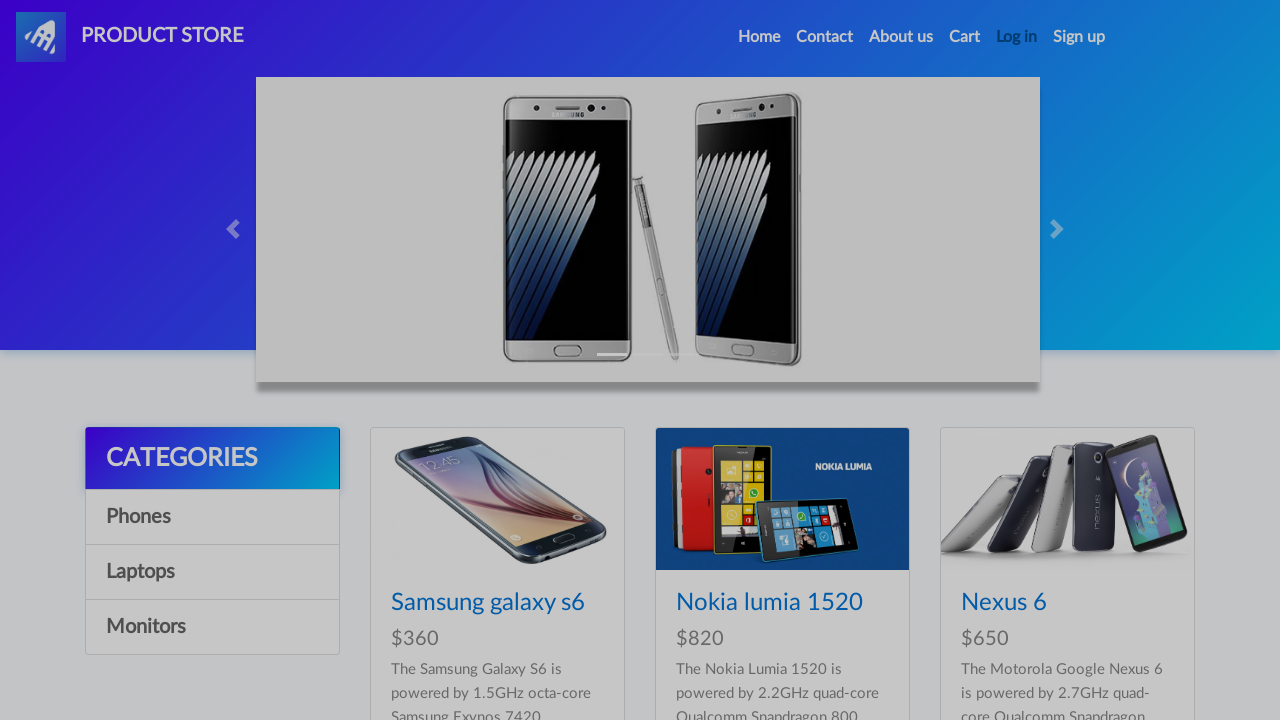

Login modal close (x) button became visible
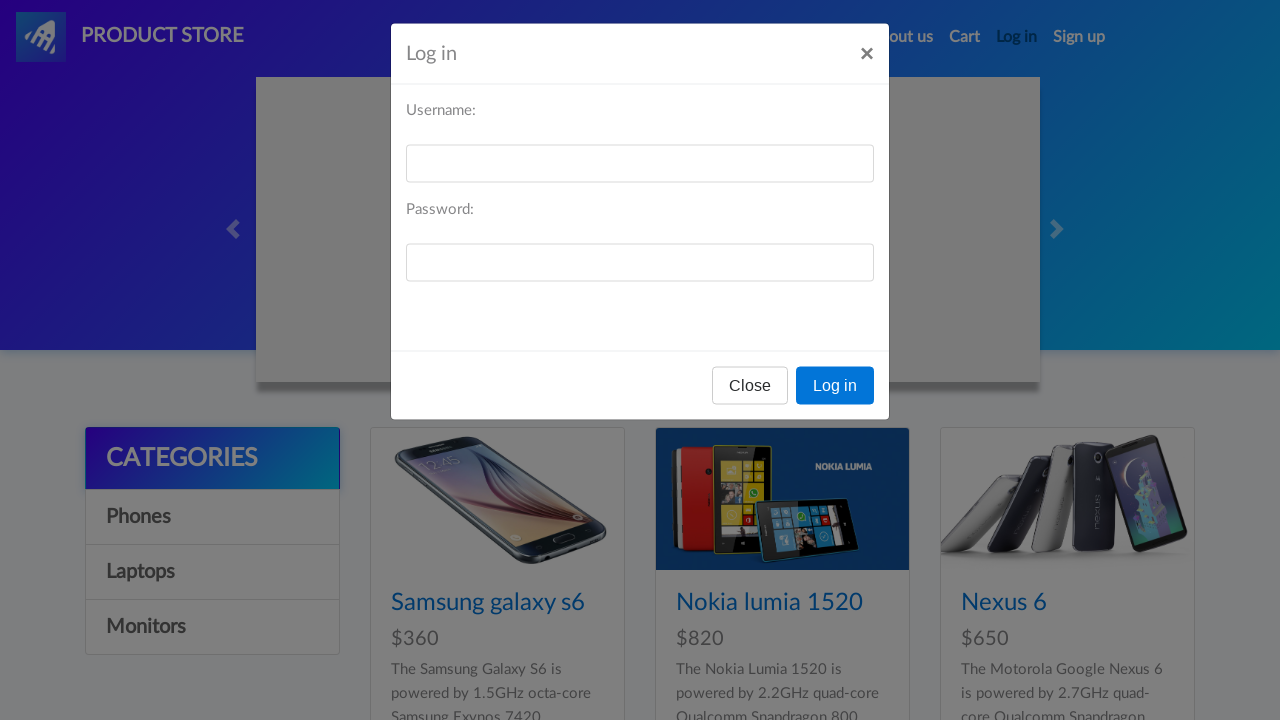

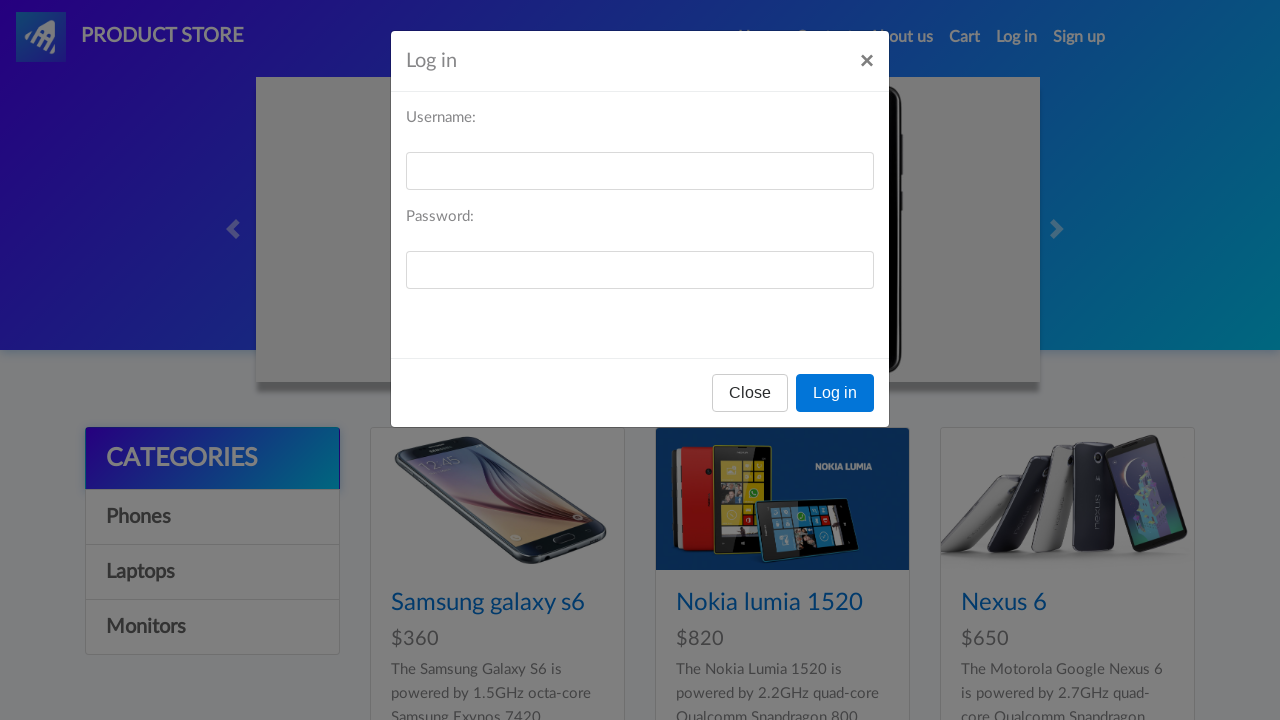